Tests deleting a task by hovering and clicking the destroy button

Starting URL: https://todomvc4tasj.herokuapp.com/

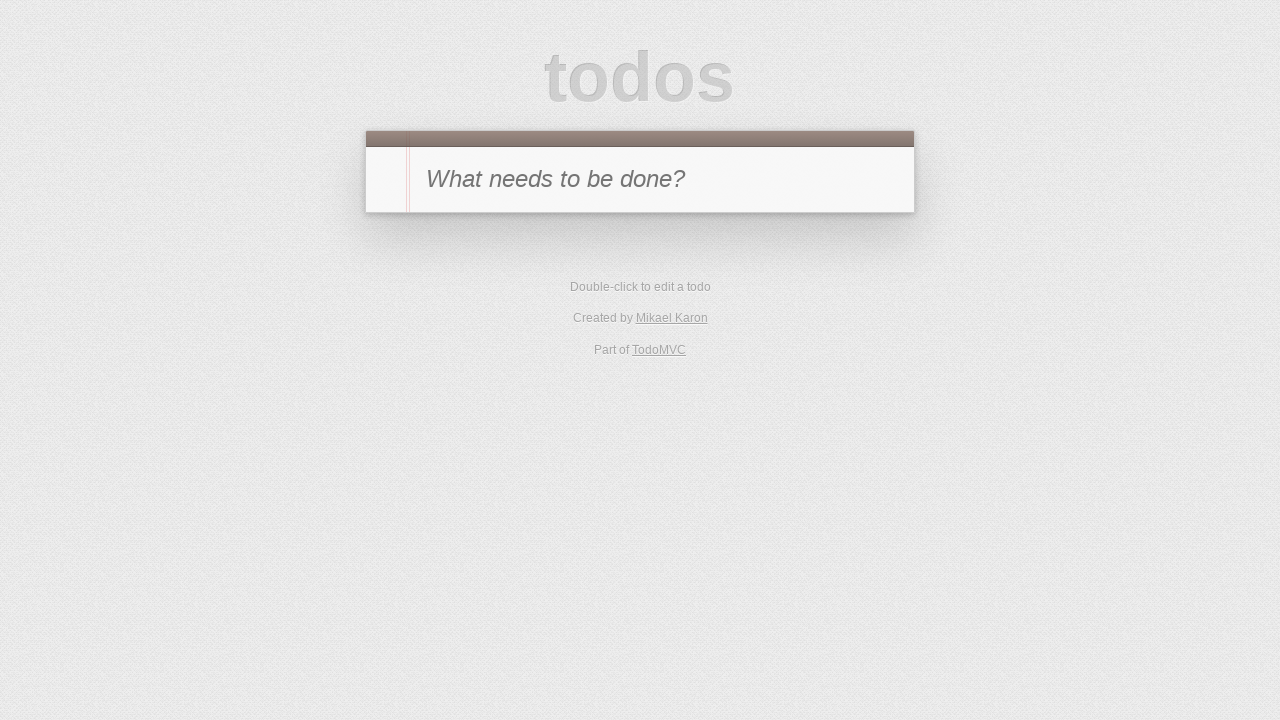

Set up initial state with one active task in localStorage
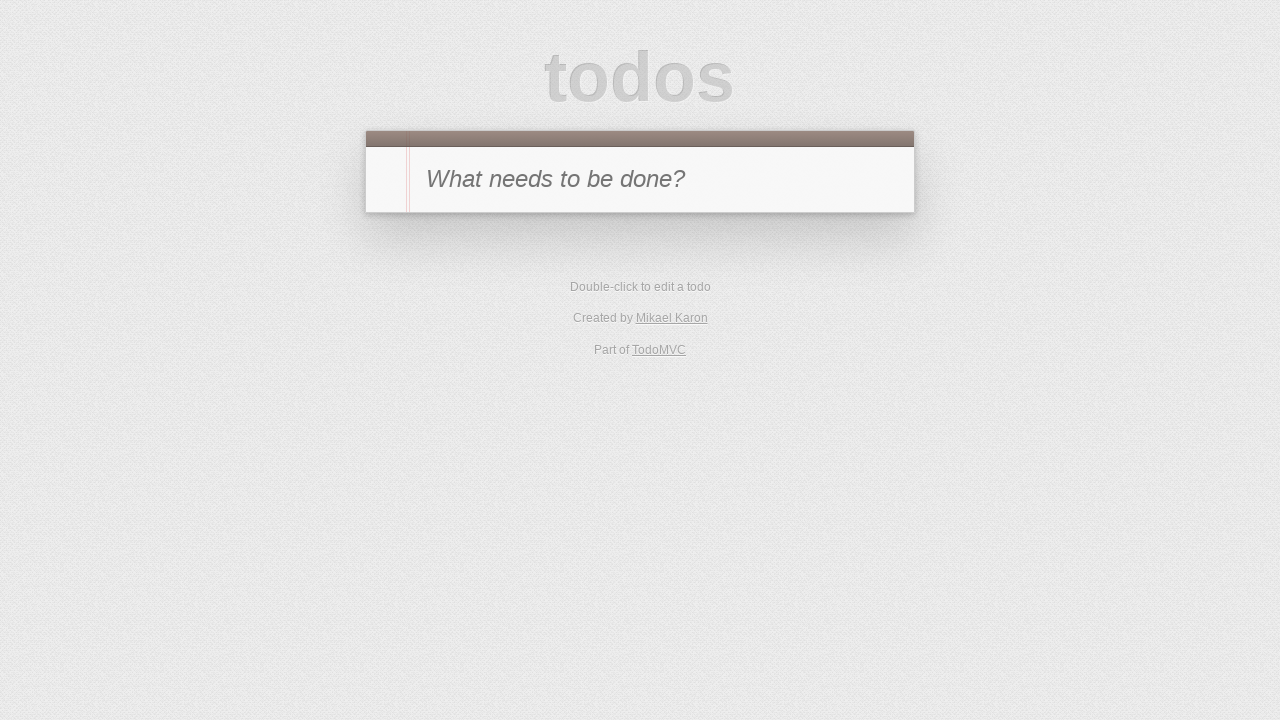

Reloaded page to load the task from localStorage
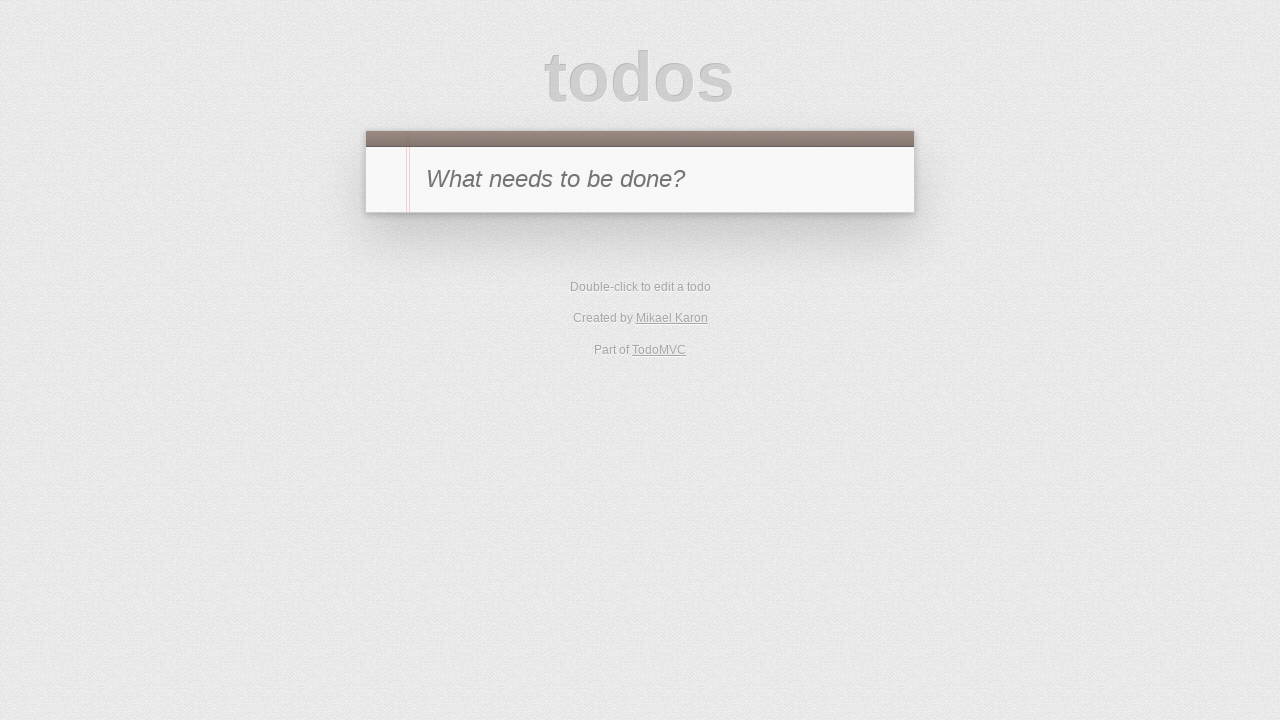

Clicked Active filter to show only active tasks at (614, 291) on text=Active
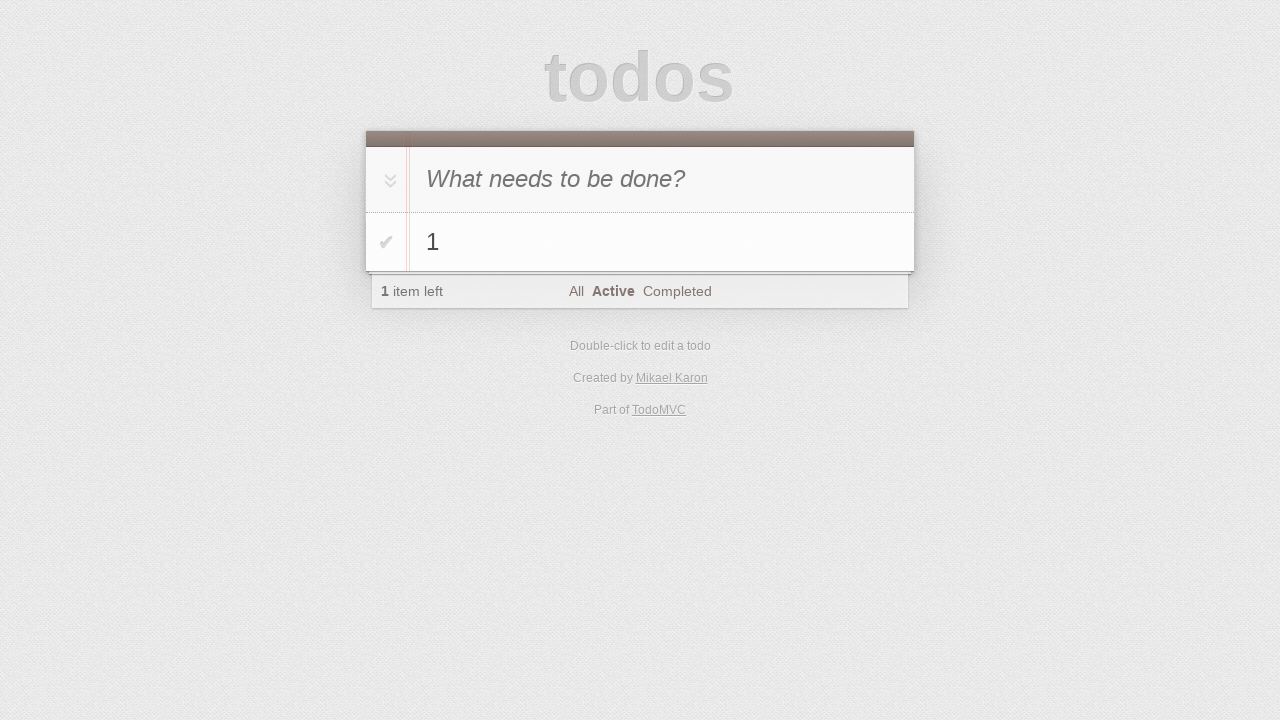

Hovered over task '1' to reveal destroy button at (640, 242) on #todo-list li >> internal:has-text="1"i
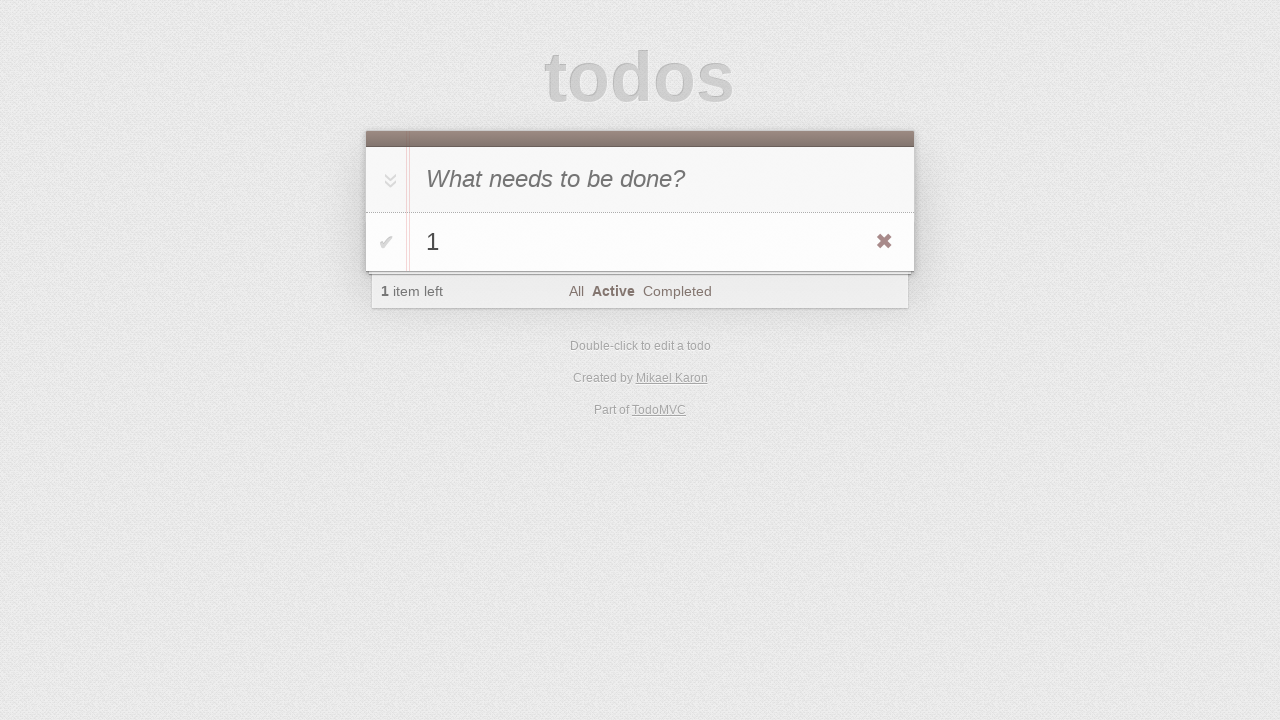

Clicked destroy button to delete task '1' at (884, 242) on #todo-list li >> internal:has-text="1"i >> .destroy
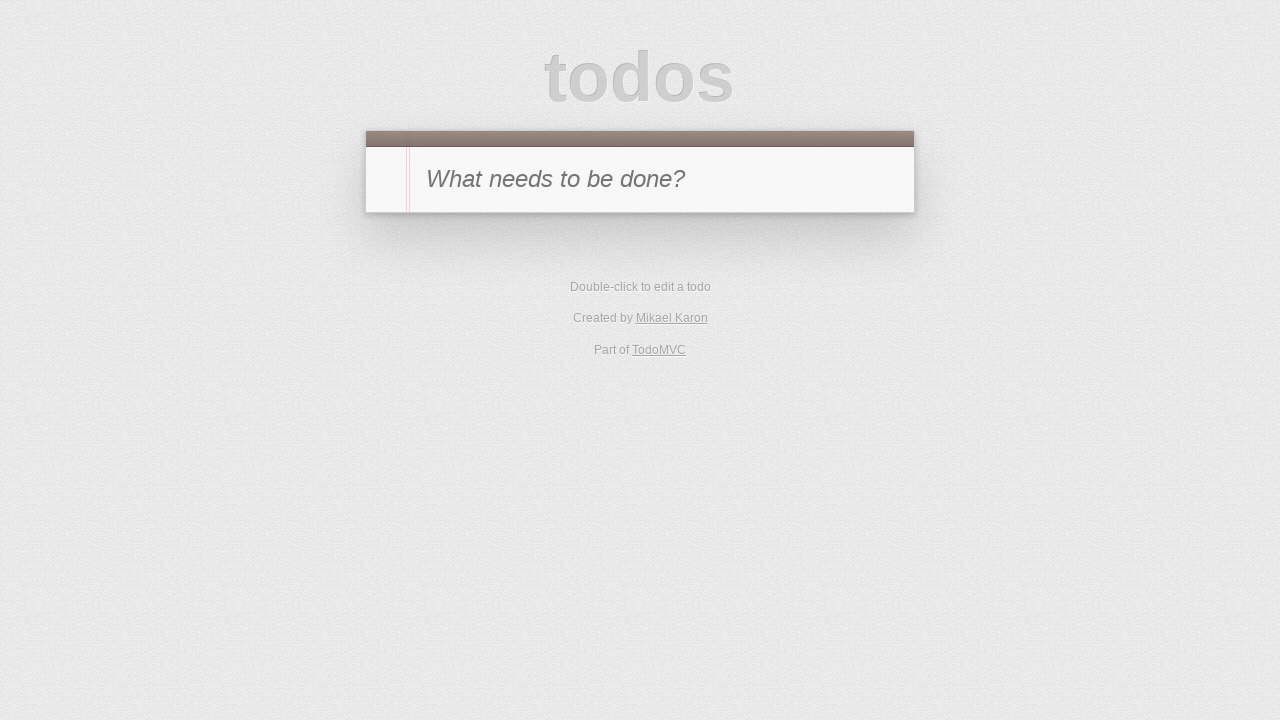

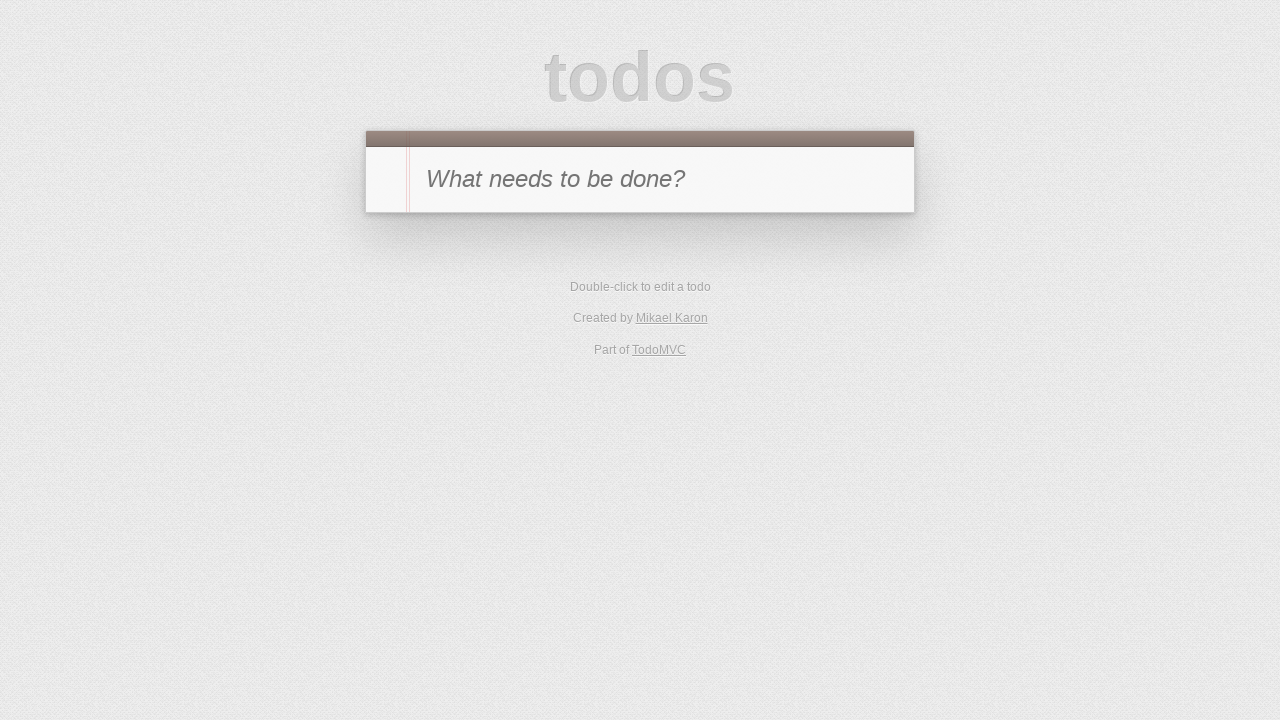